Tests page load delays by navigating through home page and back to load delay page, then clicking the delayed button

Starting URL: http://www.uitestingplayground.com/loaddelay

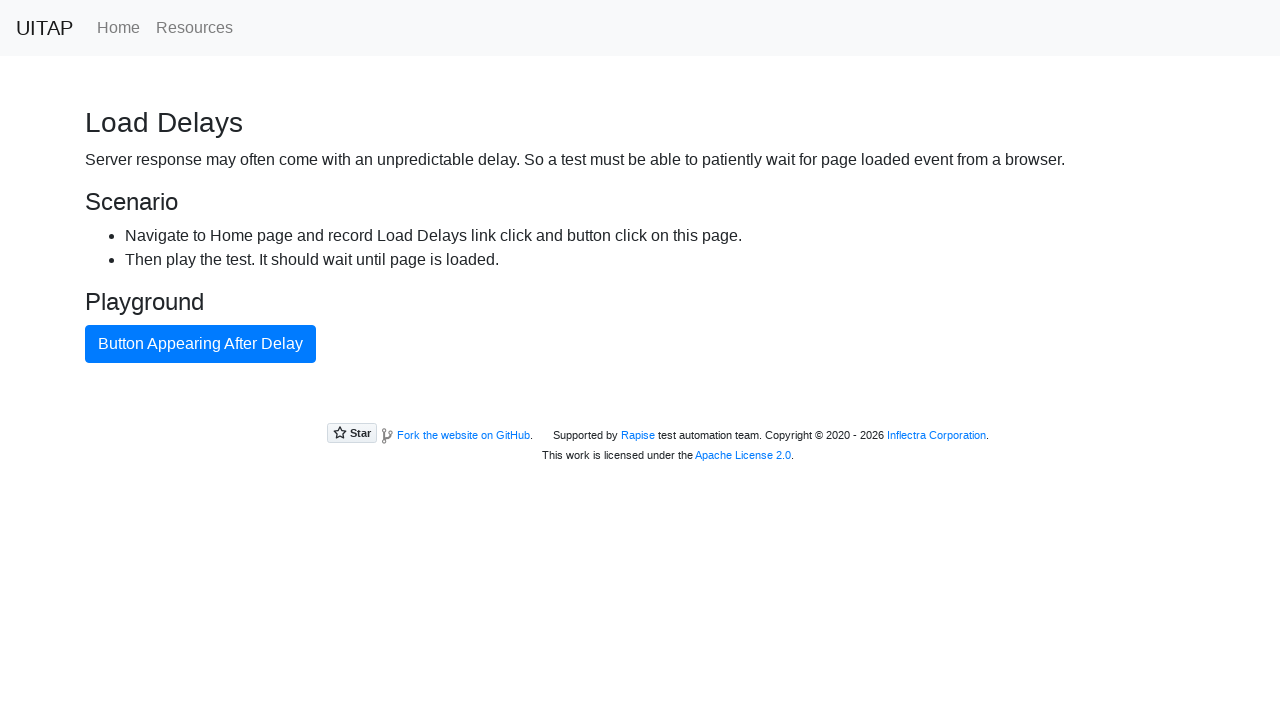

Clicked home page link at (118, 28) on .nav-link[href='/home']
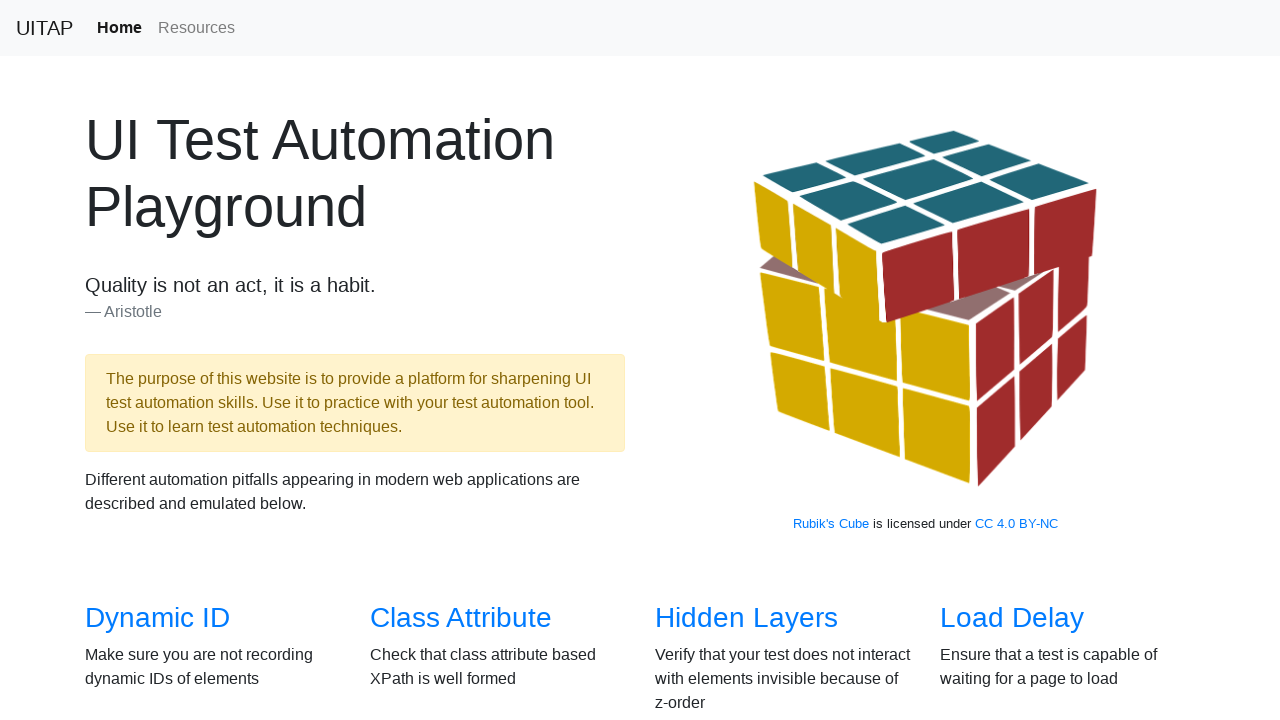

Home page loaded (domcontentloaded)
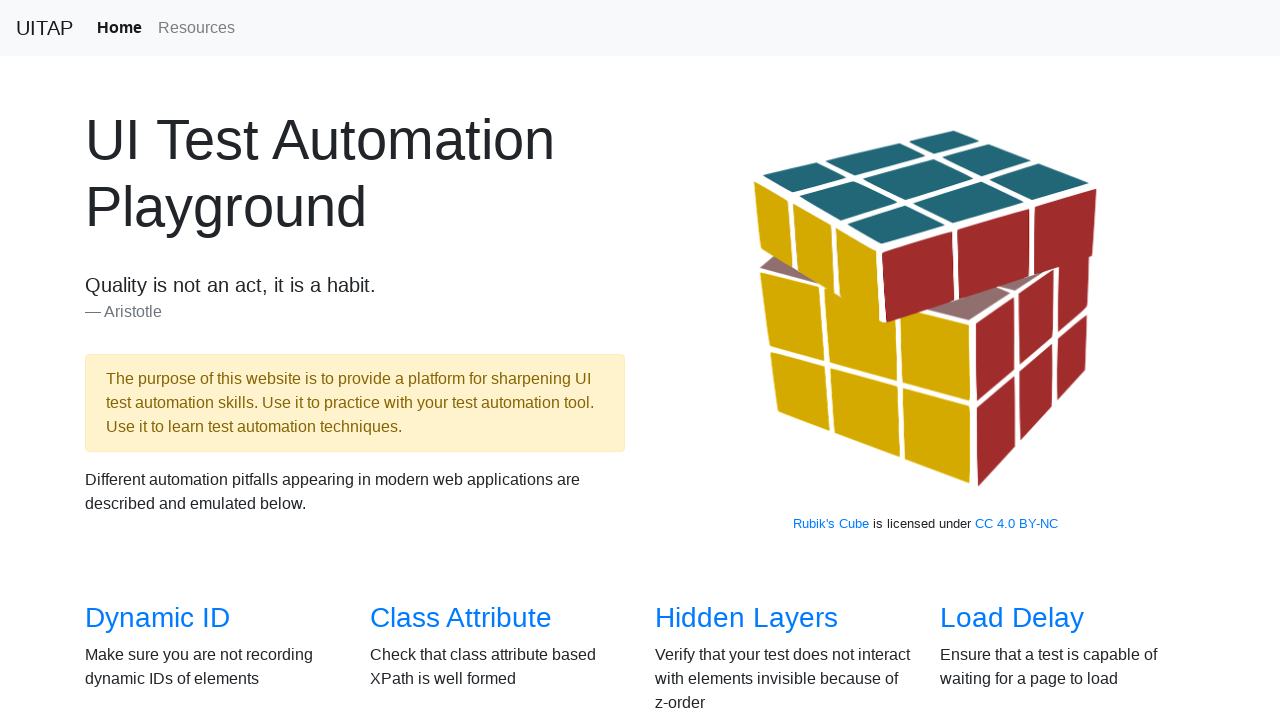

Clicked load delay page link at (1012, 618) on a[href='/loaddelay']
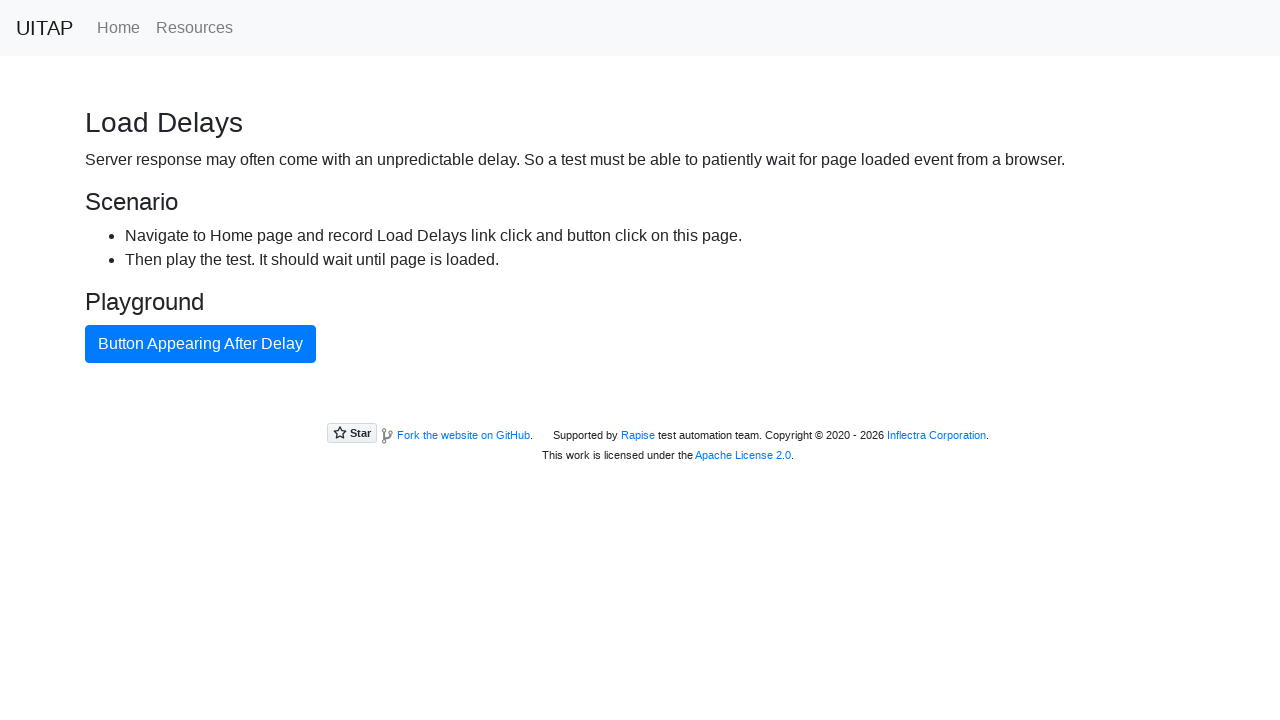

Delayed button appeared on load delay page
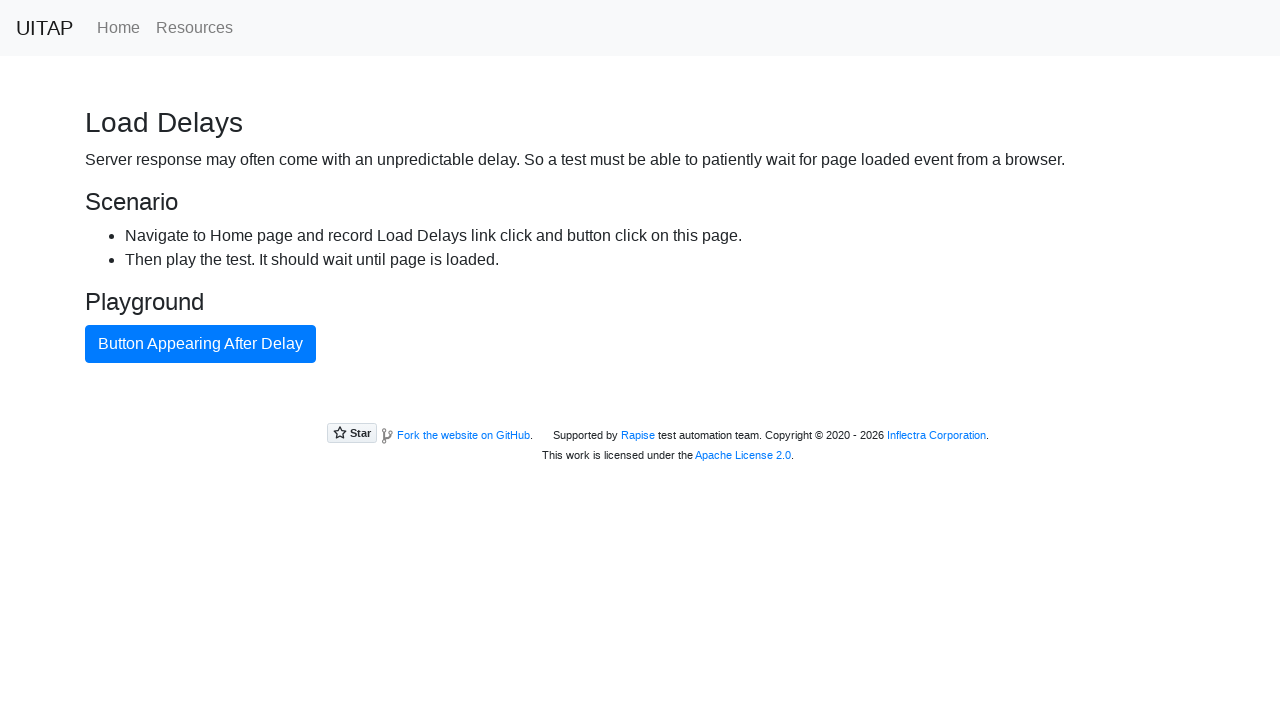

Clicked the delayed button at (200, 344) on .btn-primary
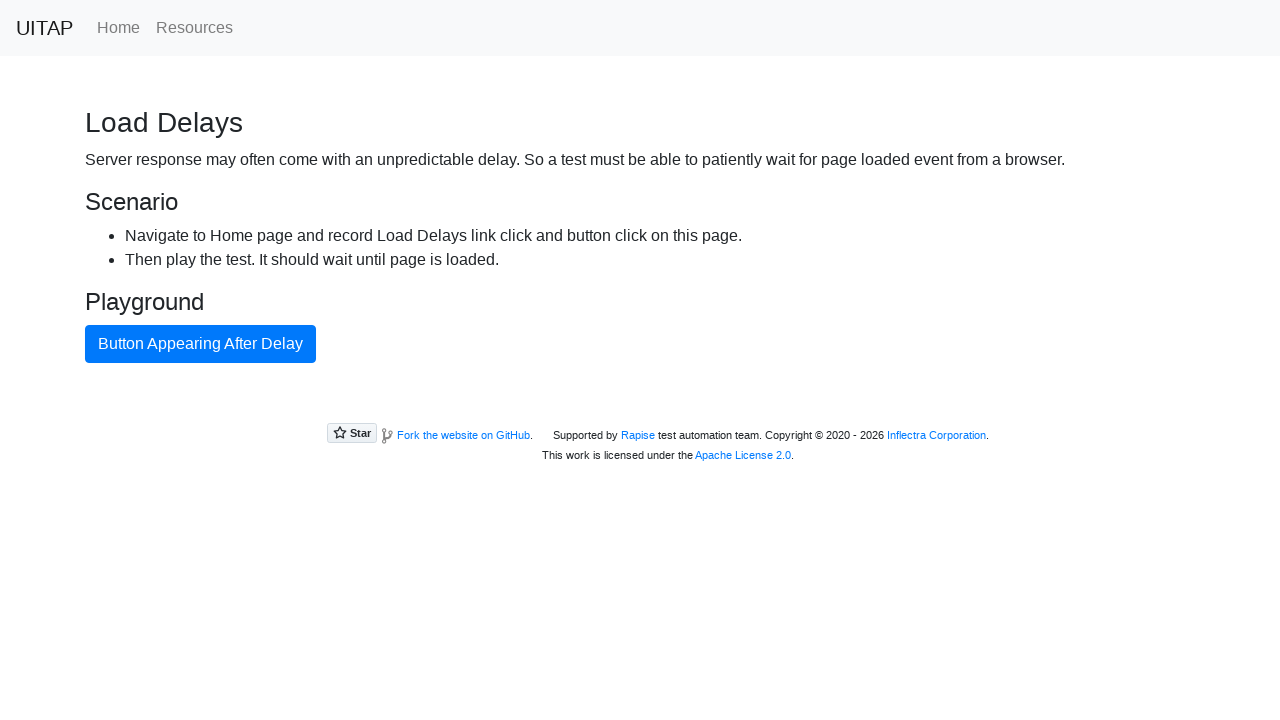

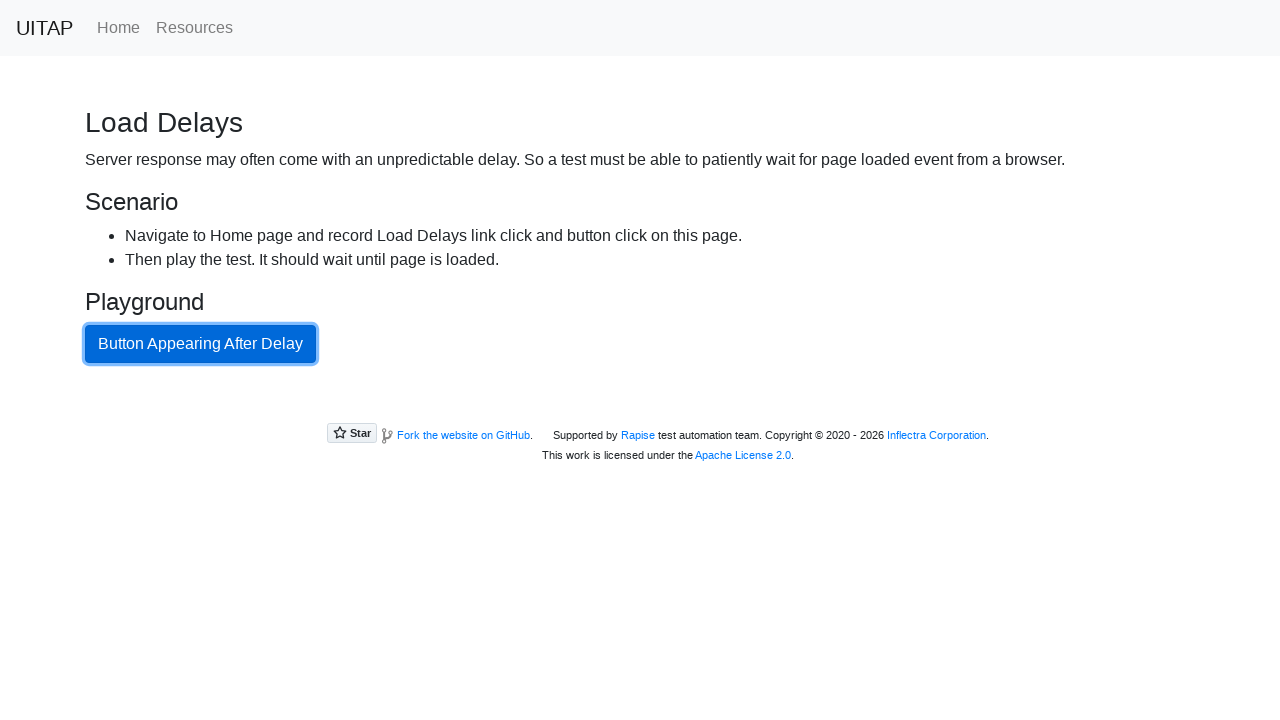